Tests keyboard functionalities by typing a name in the first name field, selecting all text, copying it, and pasting it into the last name field using keyboard shortcuts

Starting URL: https://grotechminds.com/registration

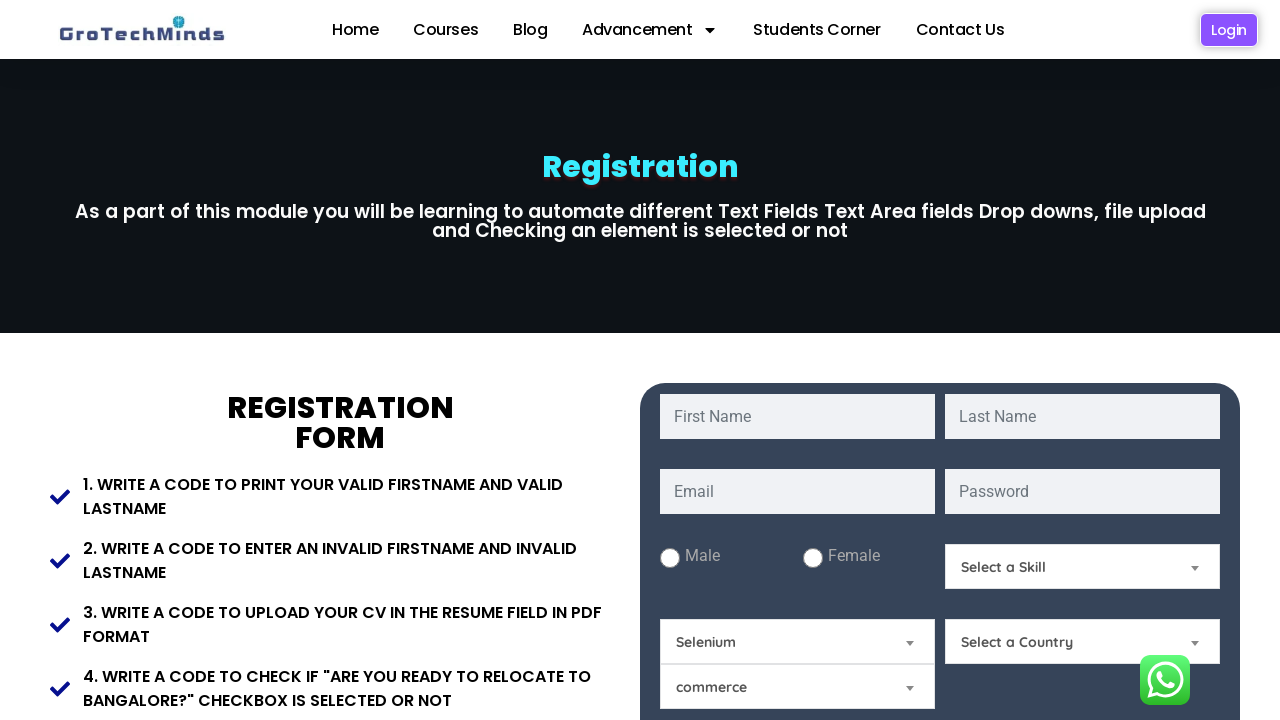

Typed 'suneetha' in the first name field on #fname
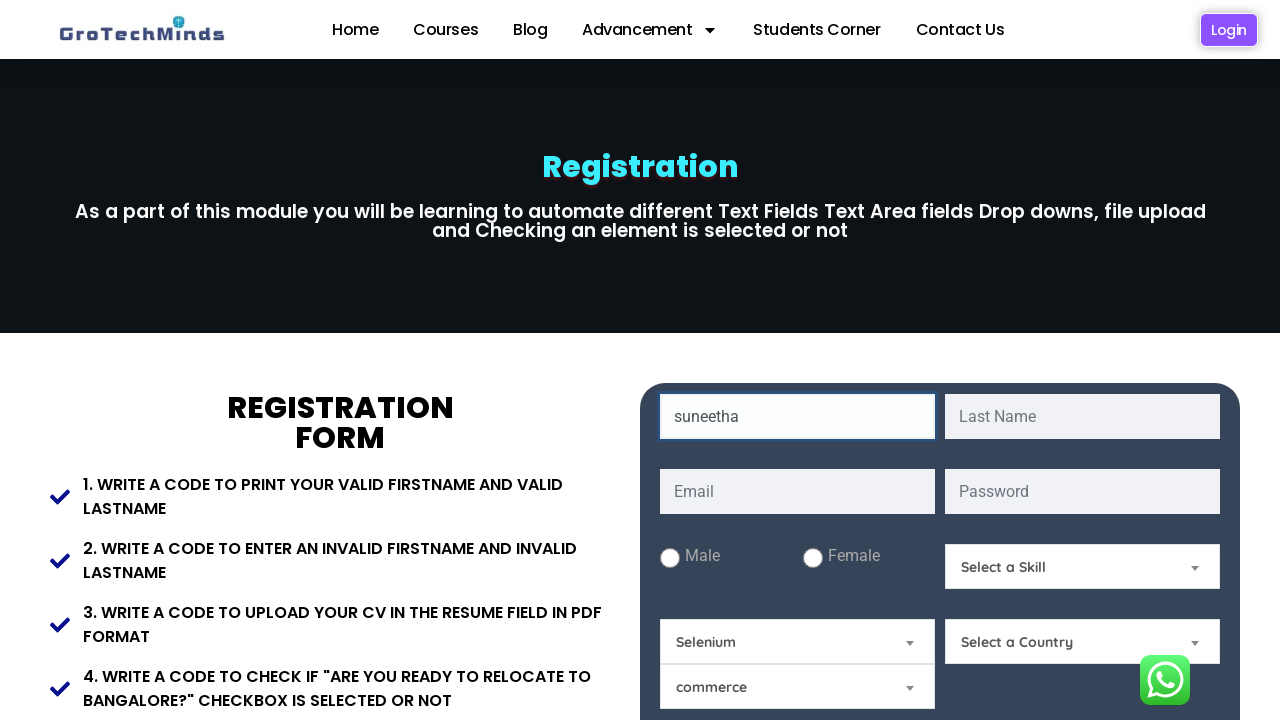

Clicked on first name field to focus it at (798, 416) on #fname
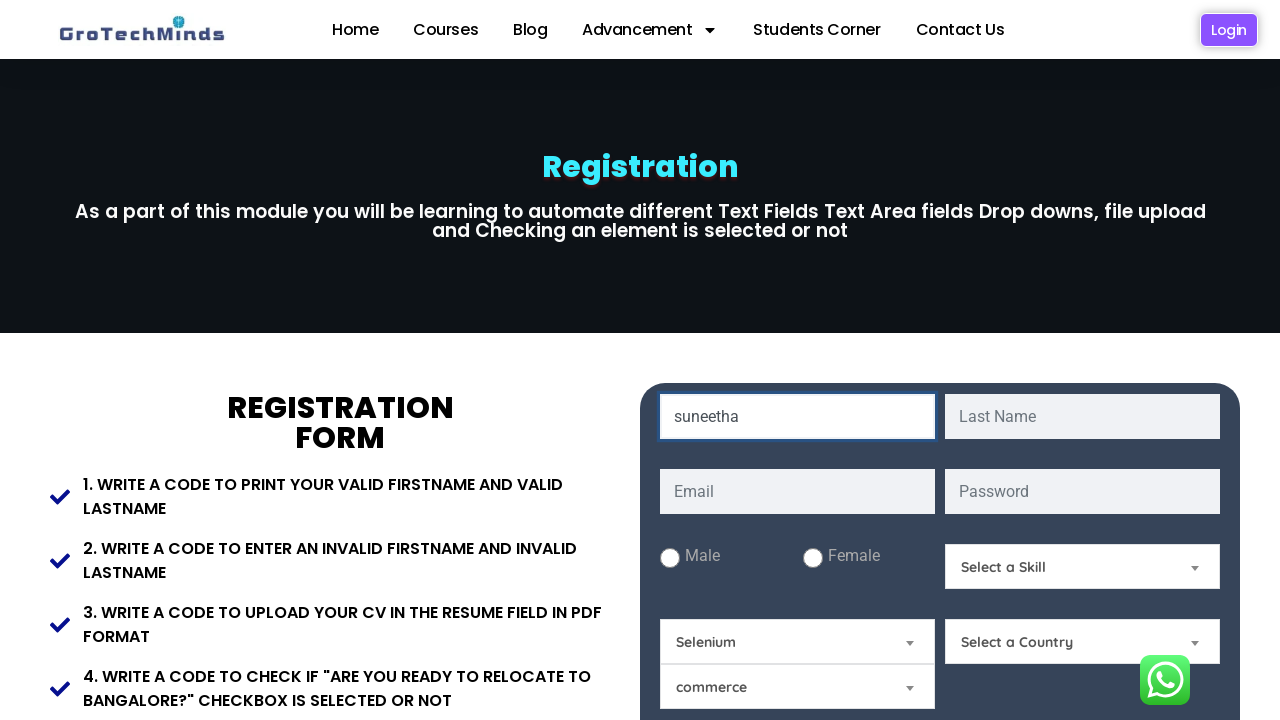

Selected all text in first name field using Ctrl+A
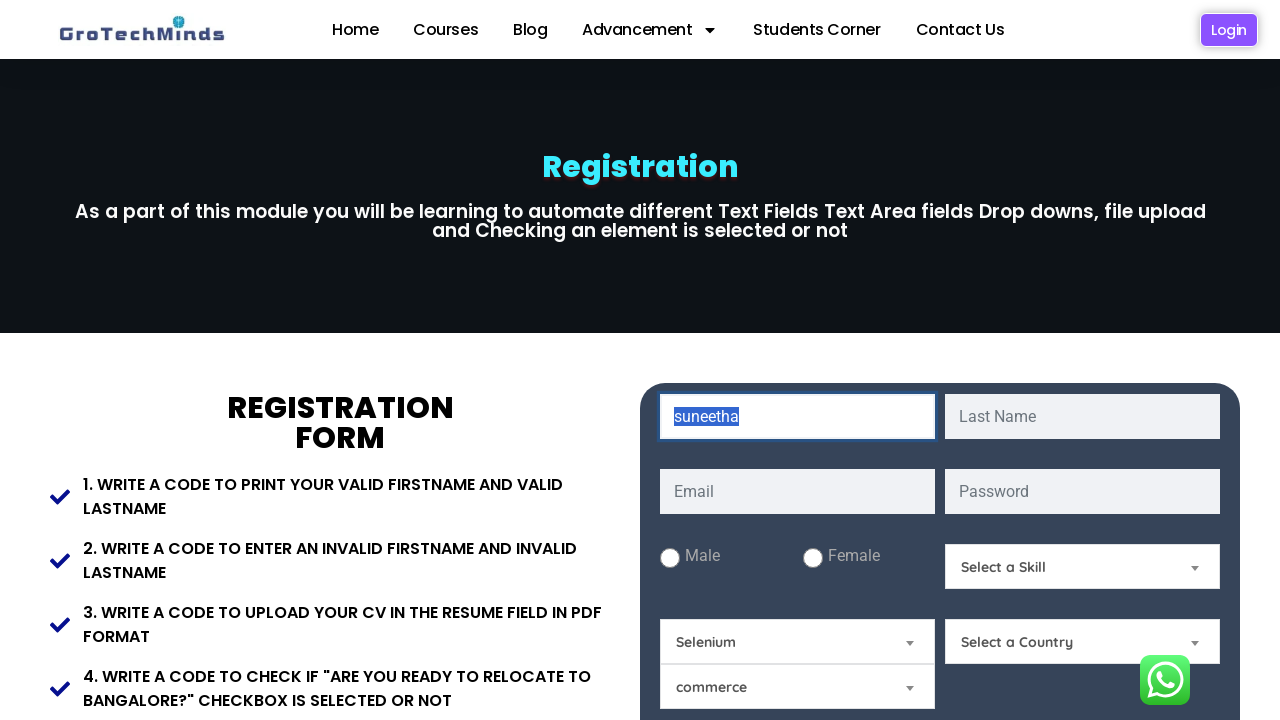

Copied selected text from first name field using Ctrl+C
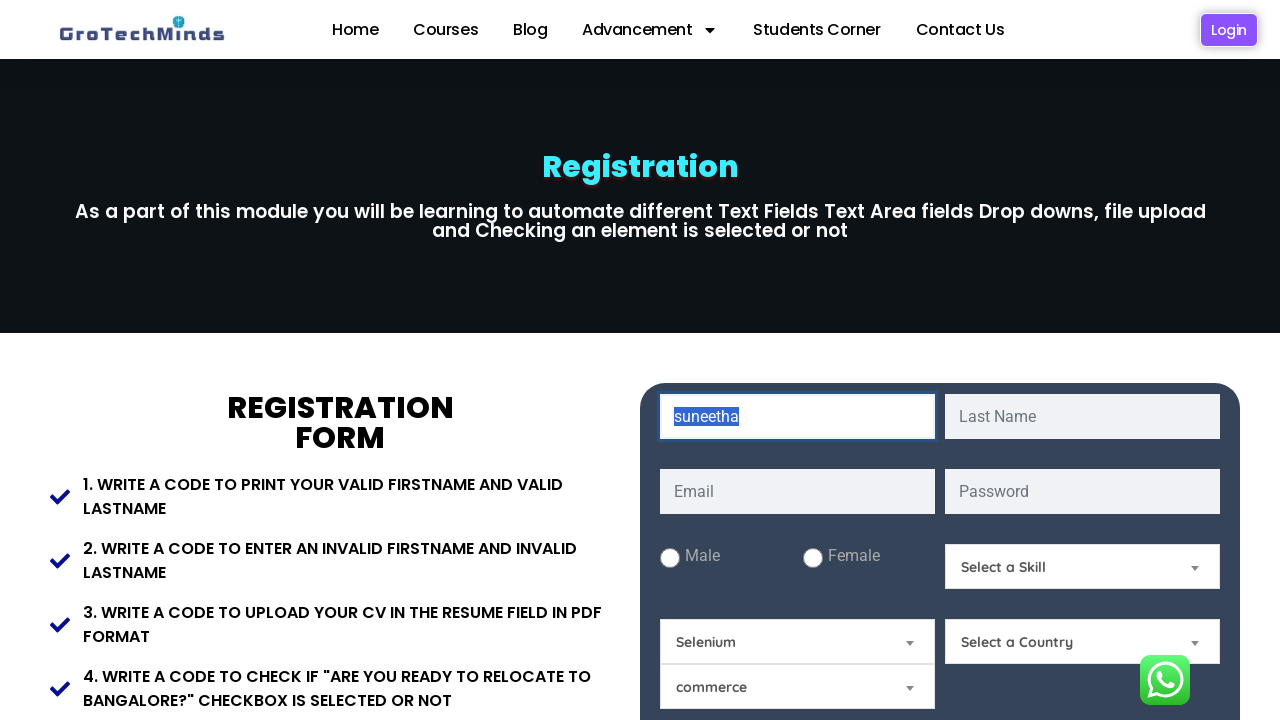

Clicked on last name field to focus it at (1082, 416) on #lname
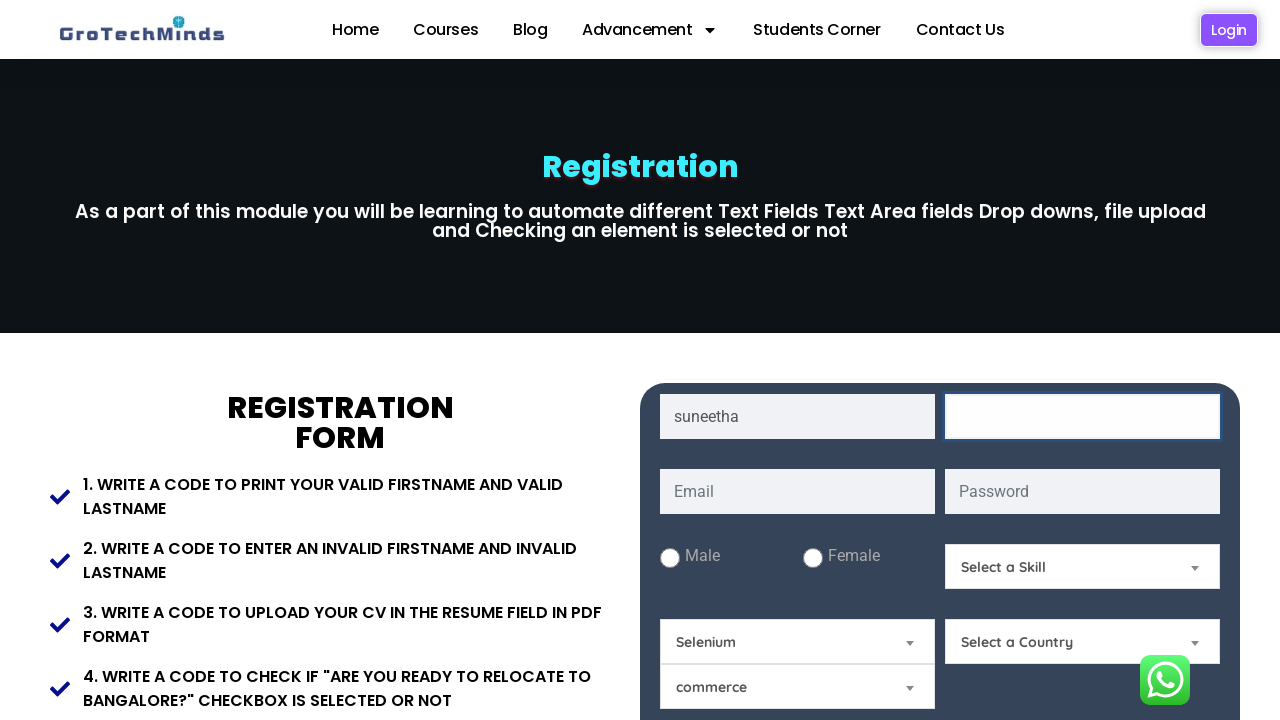

Pasted copied text into last name field using Ctrl+V
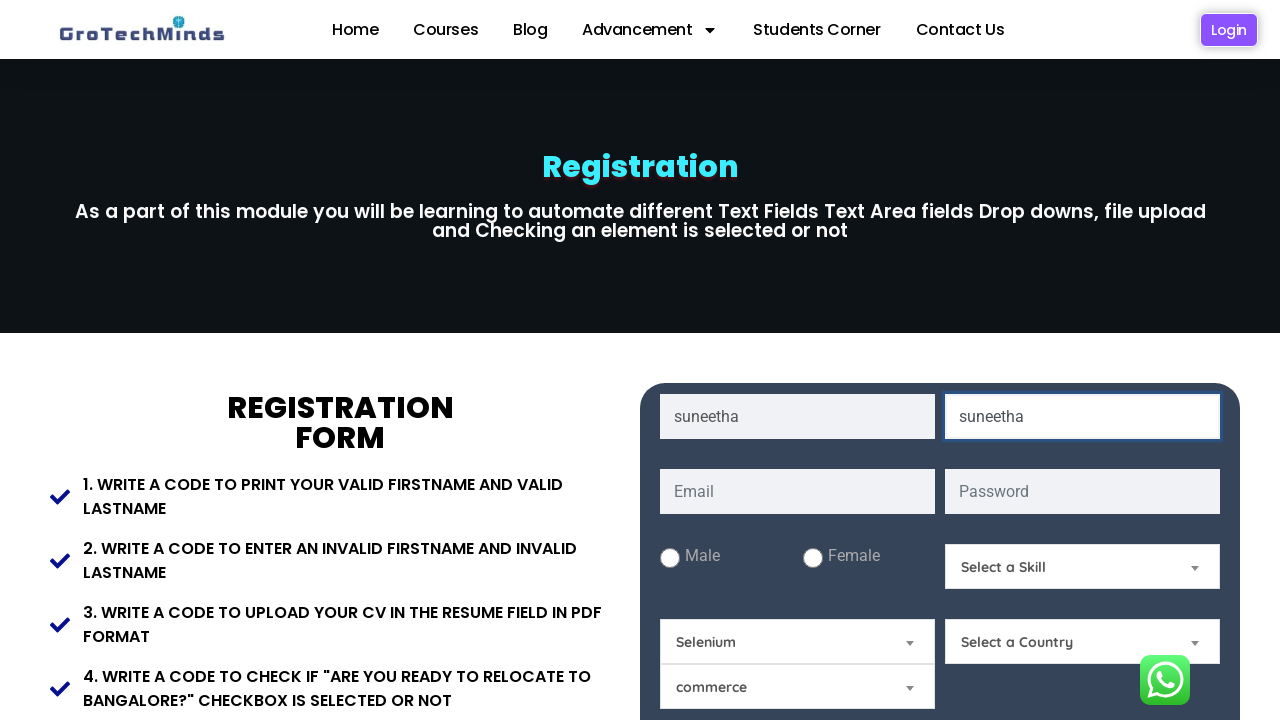

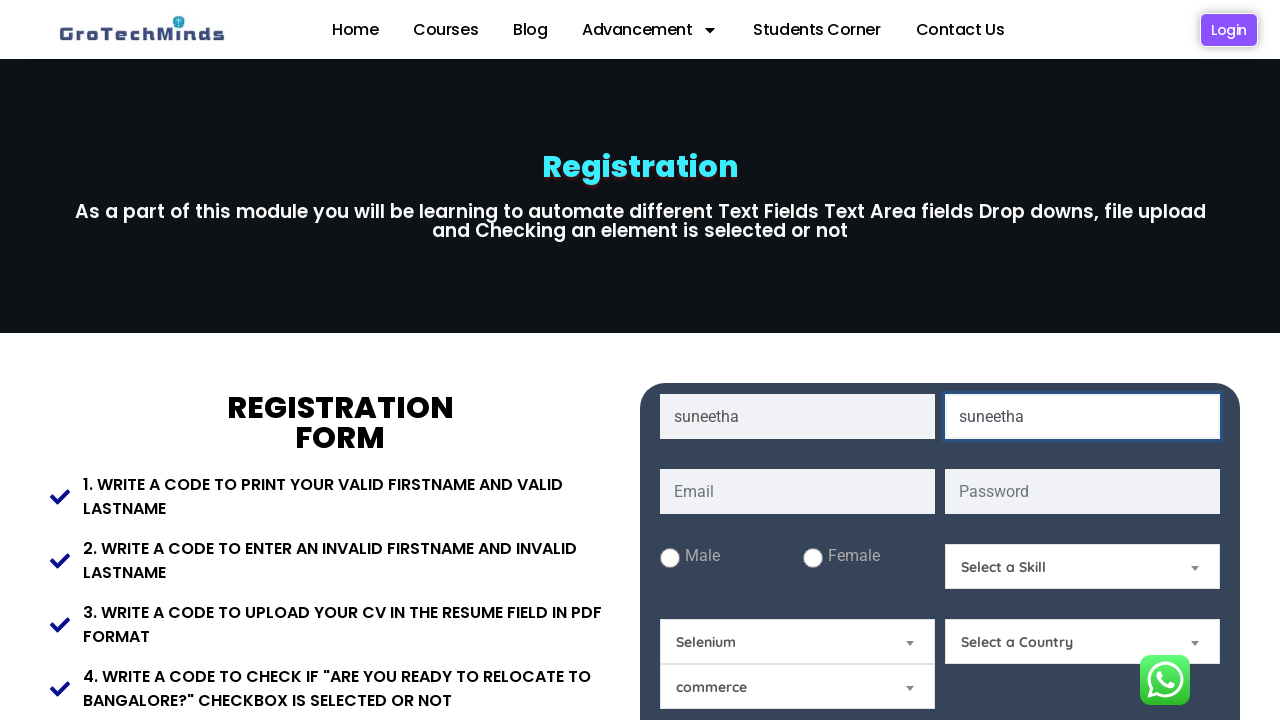